Tests multiple window handling by clicking a button that opens new windows, switching to a child window, and verifying content in the new window

Starting URL: https://www.hyrtutorials.com/p/window-handles-practice.html

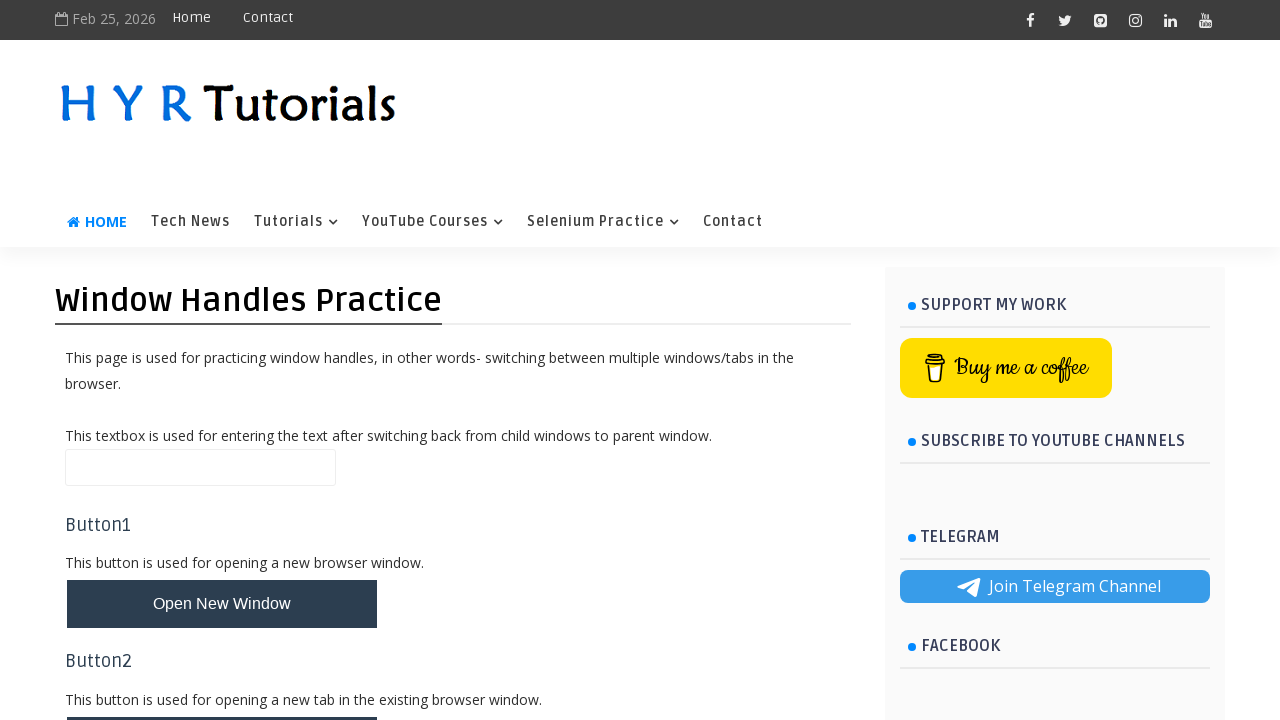

Clicked button to open new windows at (222, 361) on xpath=//*[@id='newWindowsBtn']
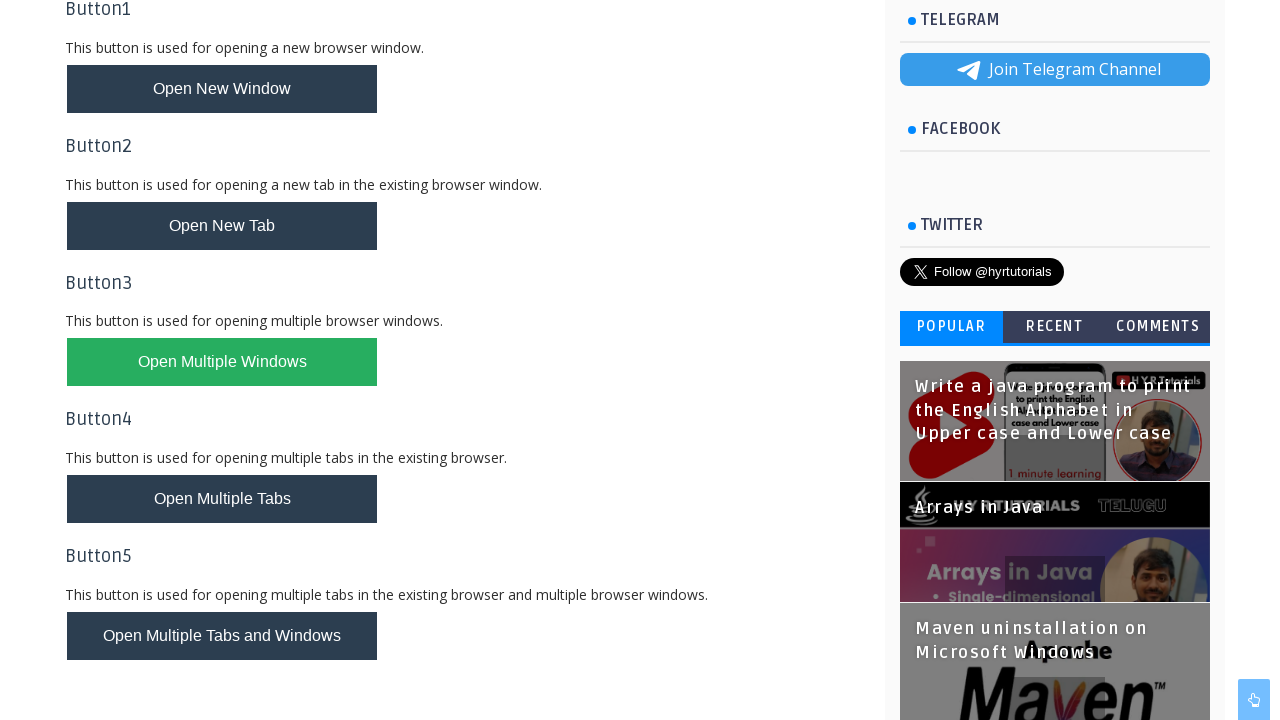

Waited 2 seconds for new windows to open
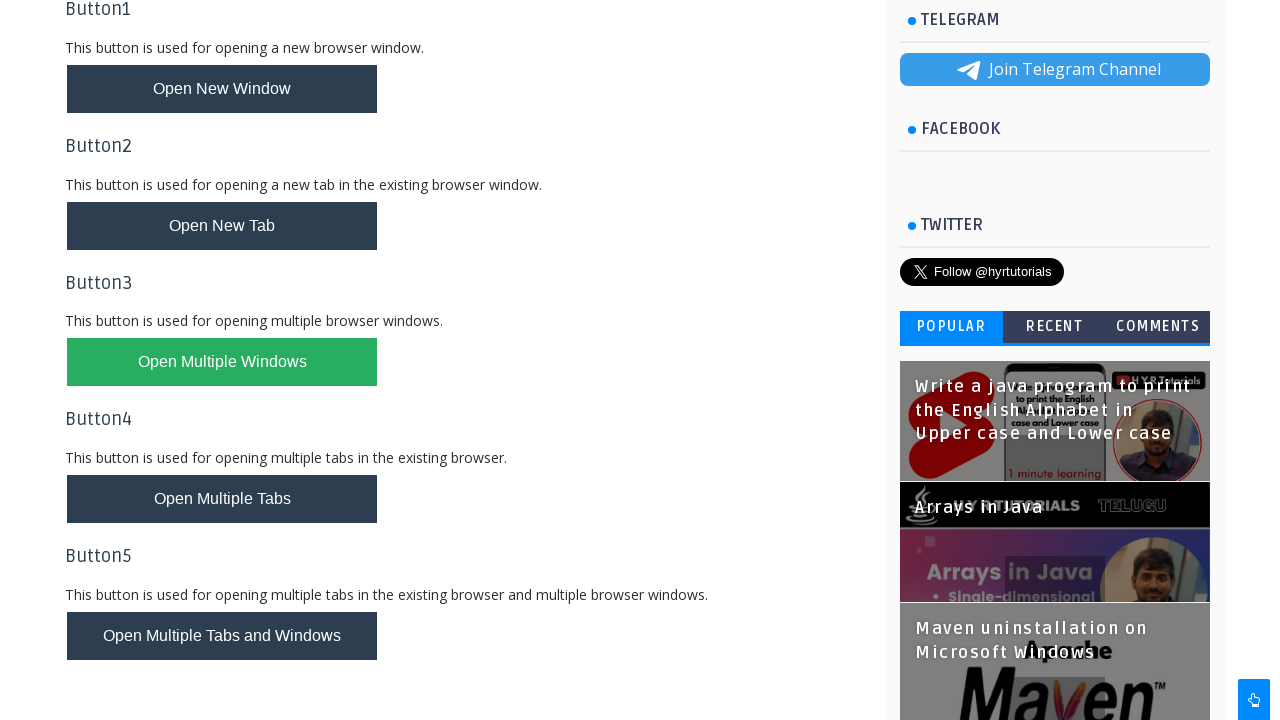

Retrieved all open pages from context
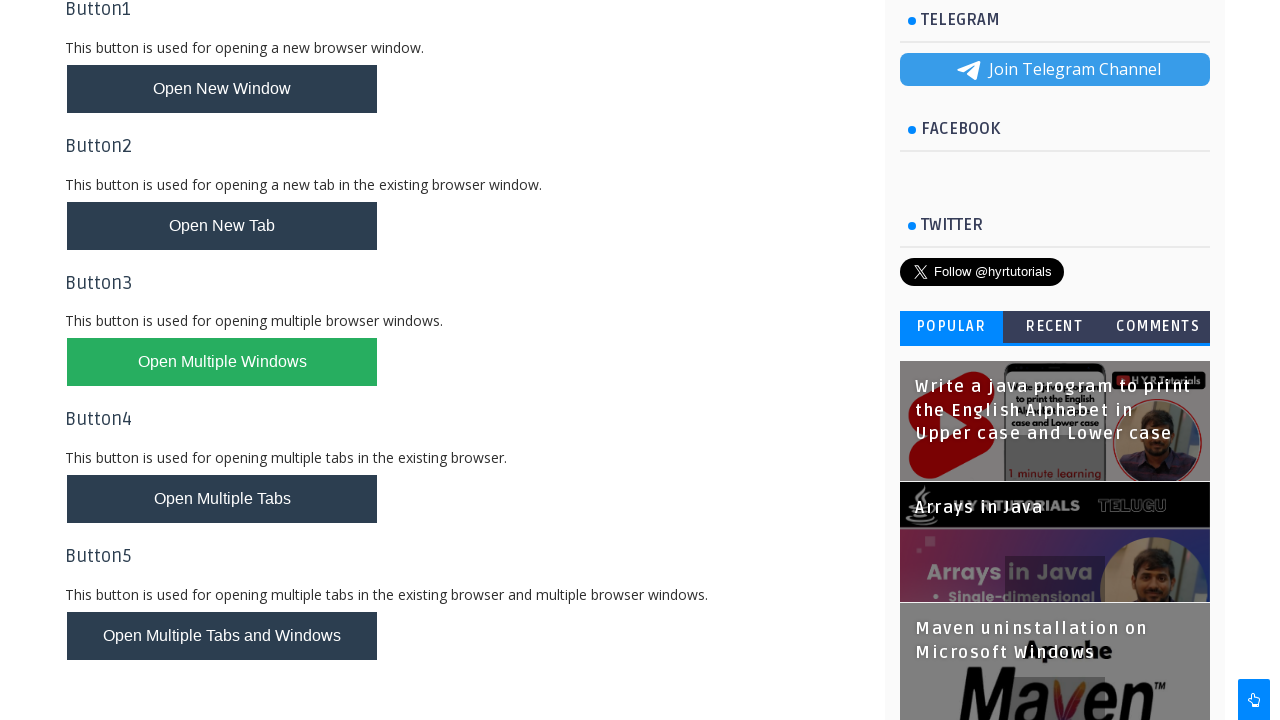

Switched to child window (second page in context)
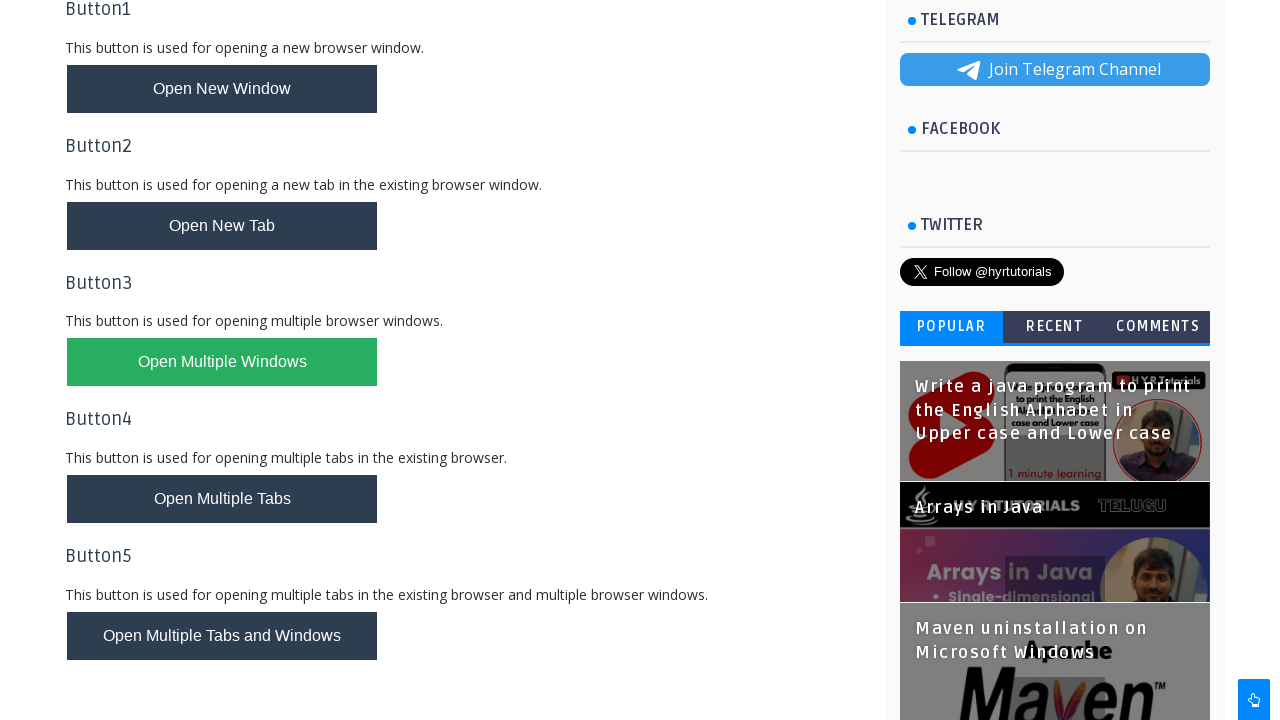

Waited for child page to load
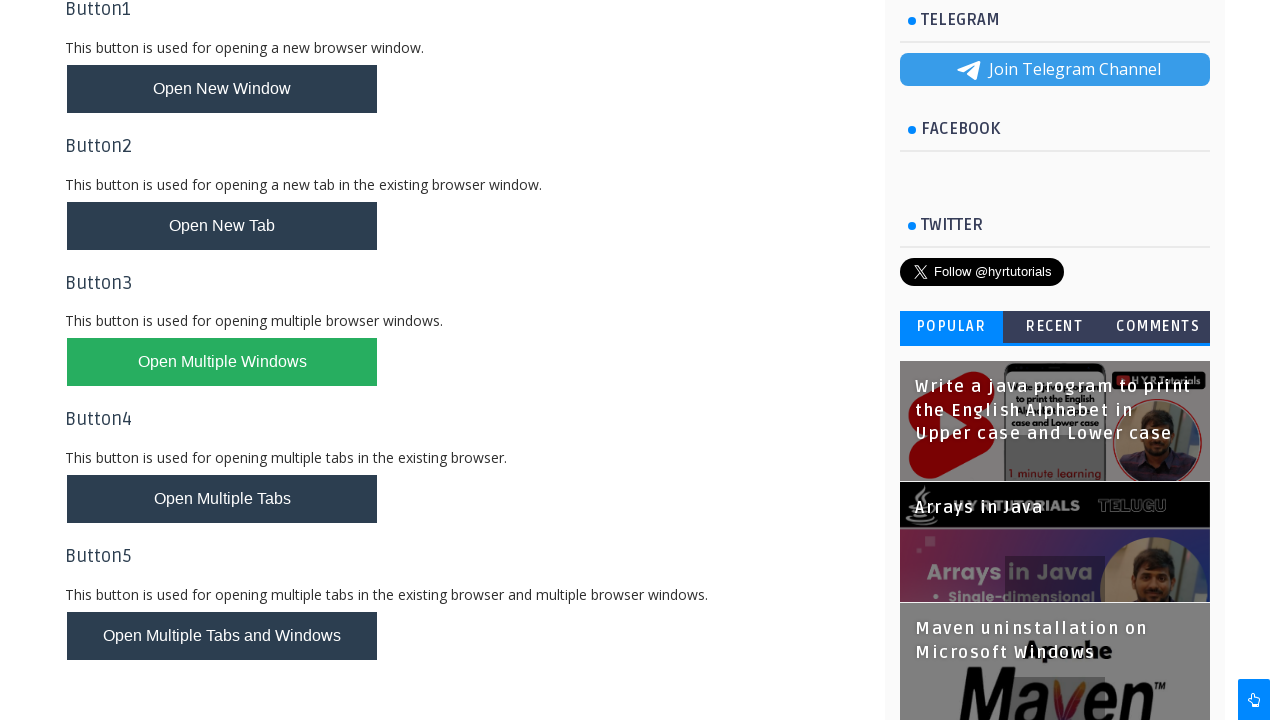

Verified h1 heading element is present in child window
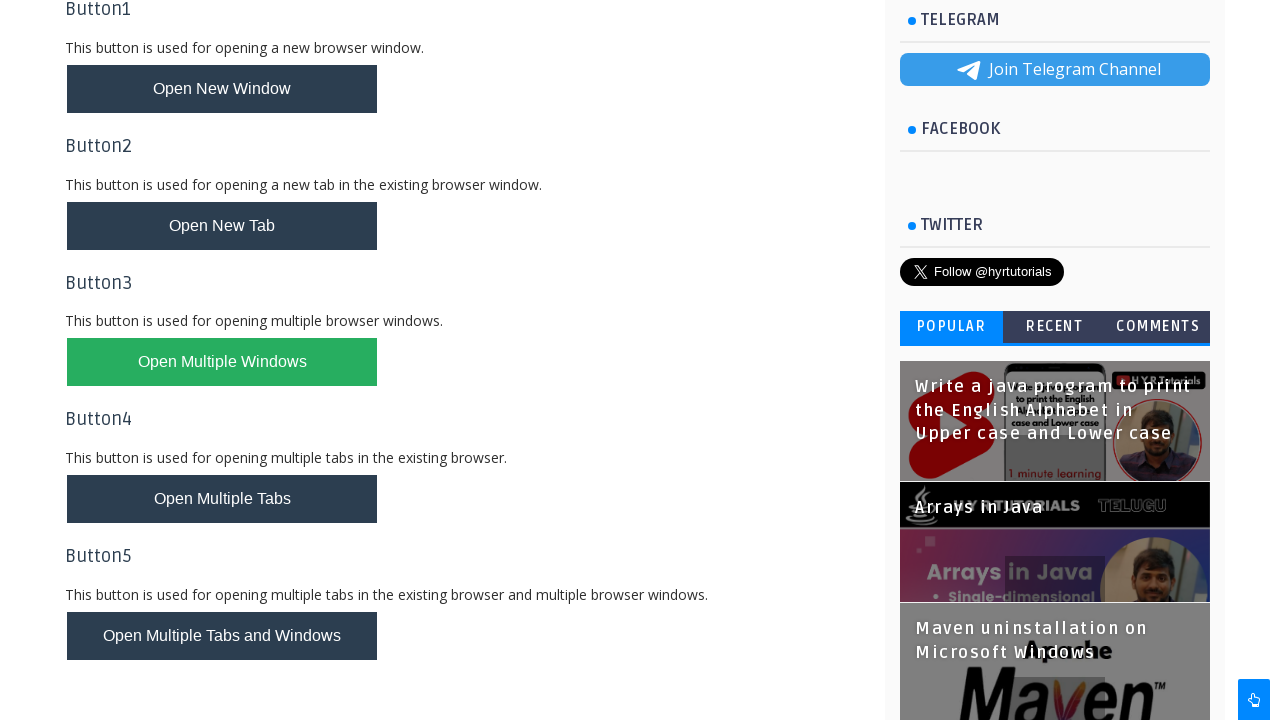

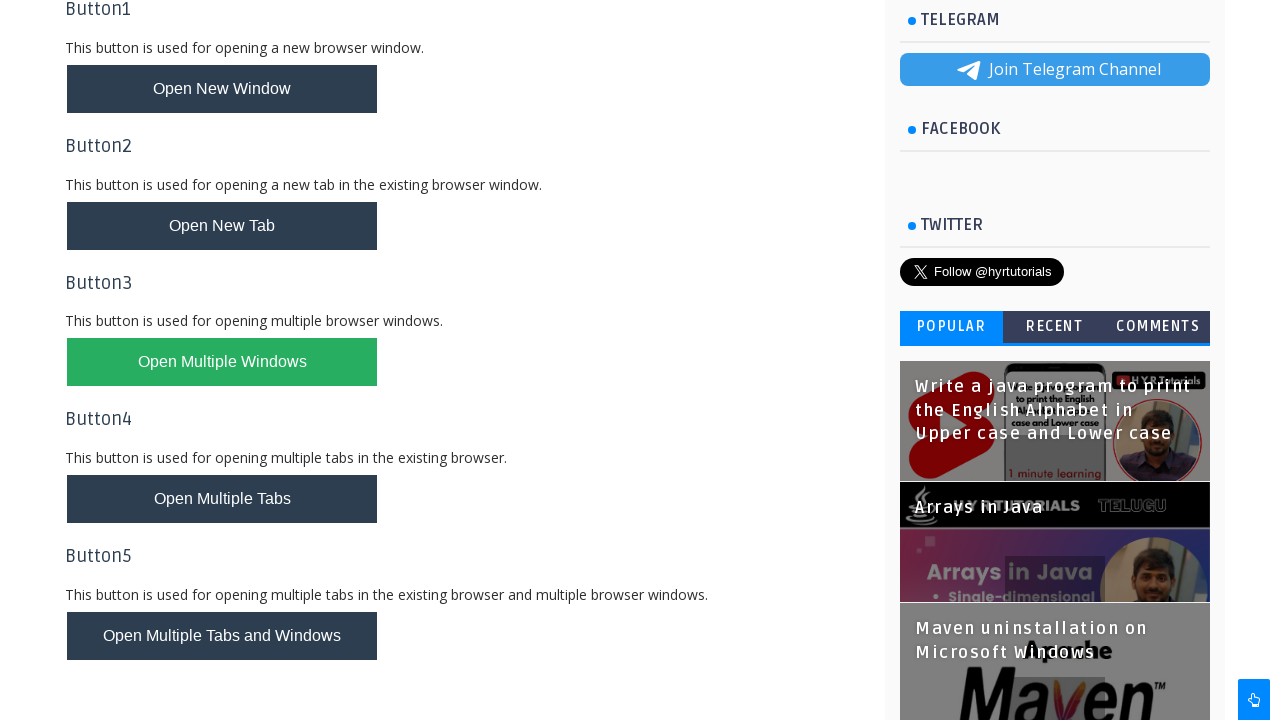